Tests Google PageSpeed Insights by entering a URL for analysis, waiting for results to load, and expanding various performance diagnostic sections to view detailed information.

Starting URL: https://pagespeed.web.dev/

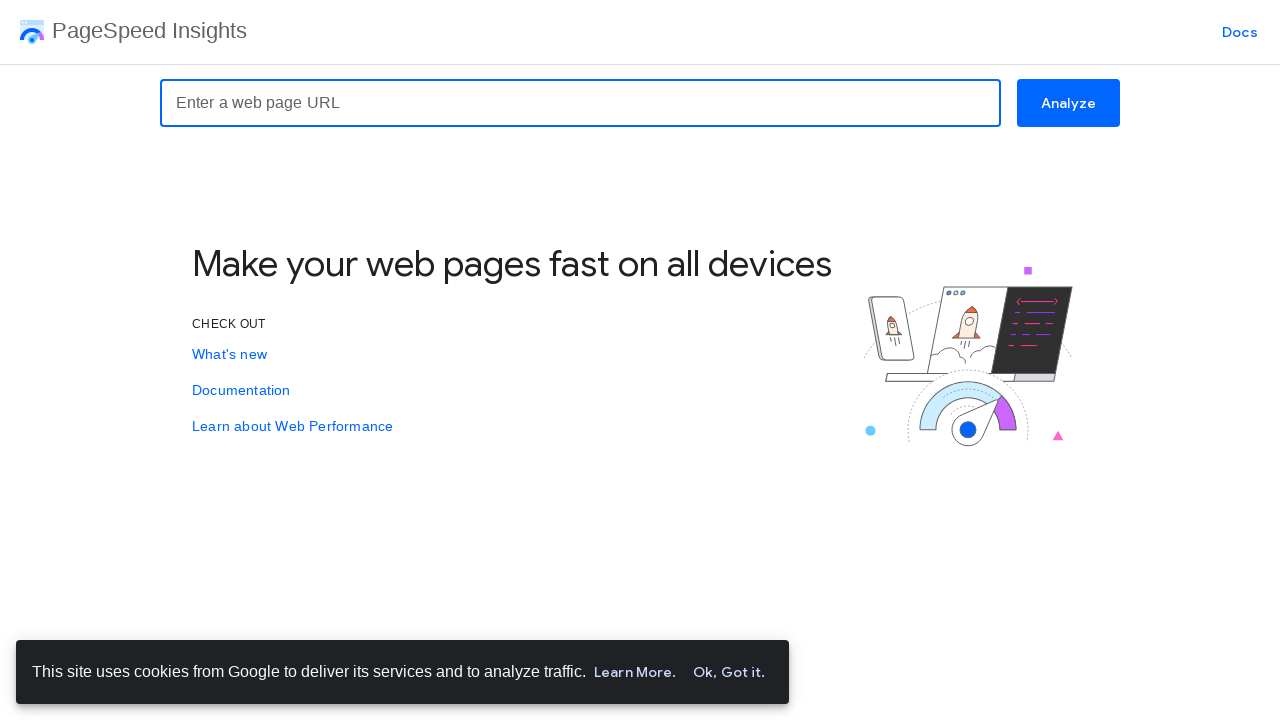

Filled URL input field with https://www.wikipedia.org on .VfPpkd-fmcmS-wGMbrd
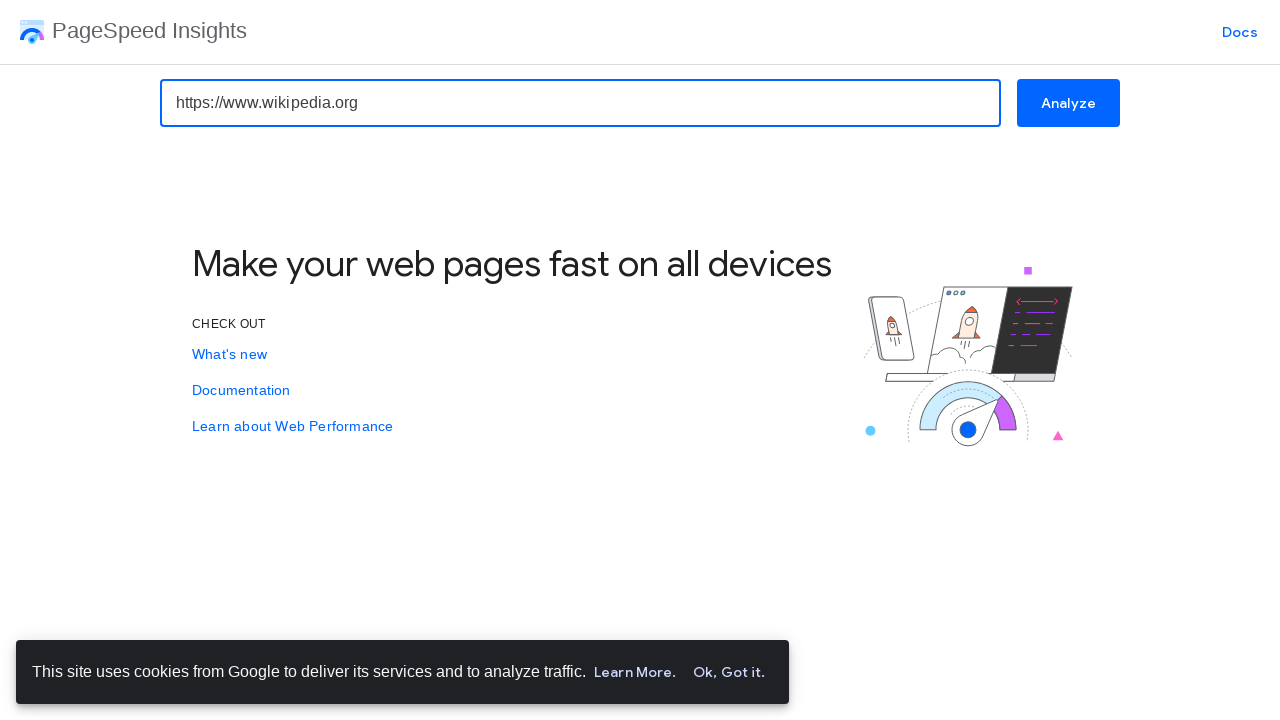

Clicked analyze button to start PageSpeed analysis at (1068, 103) on xpath=//button[@type="submit"]//span | //form//button/span
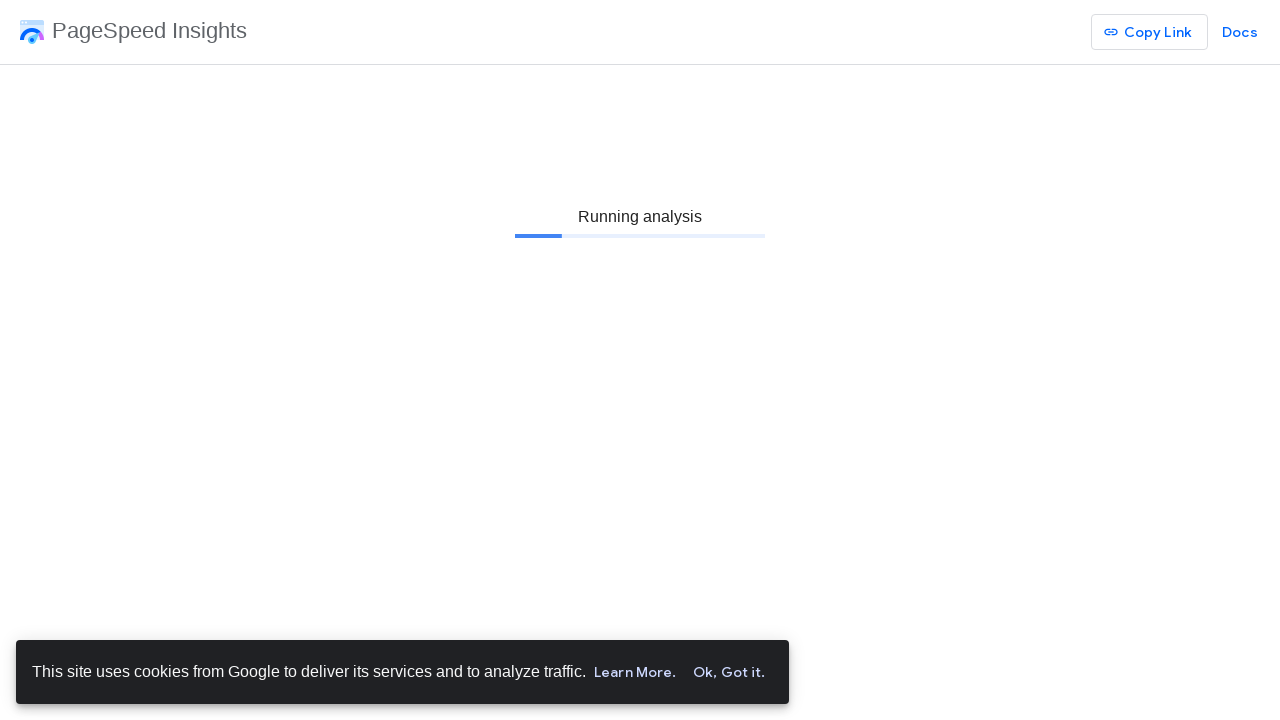

Analysis results loaded with performance section visible
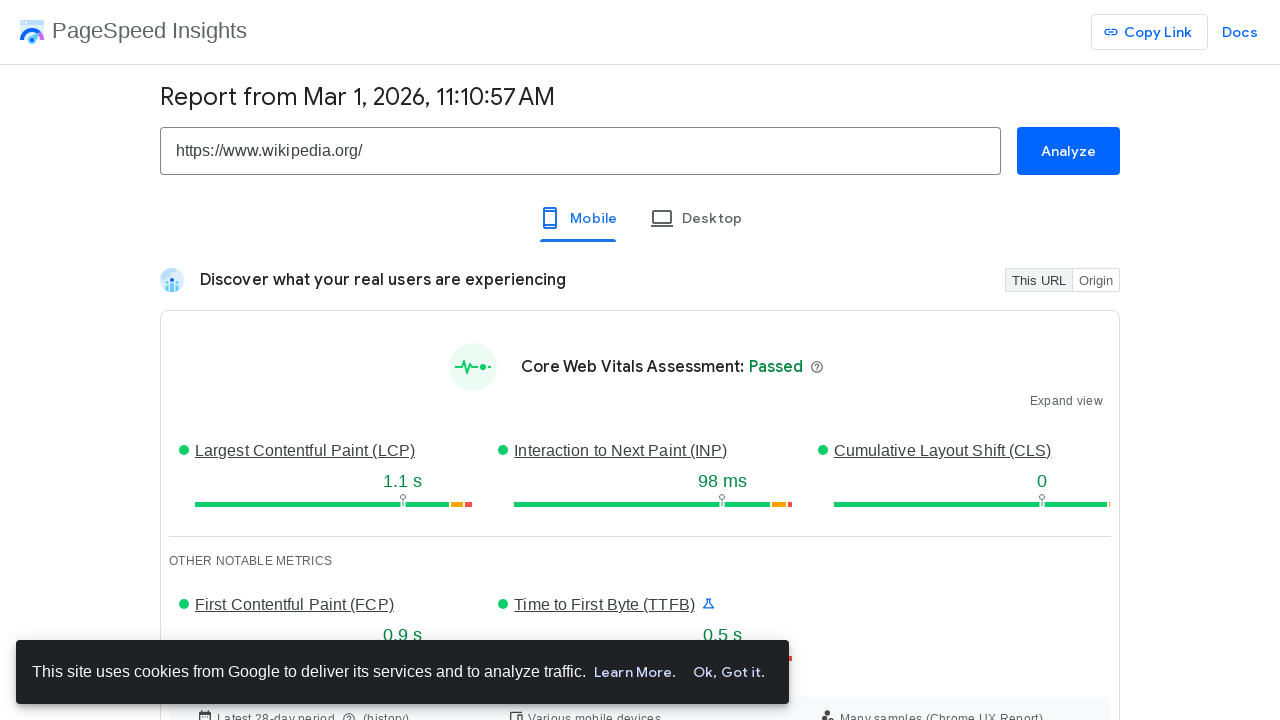

Performance label span selector found
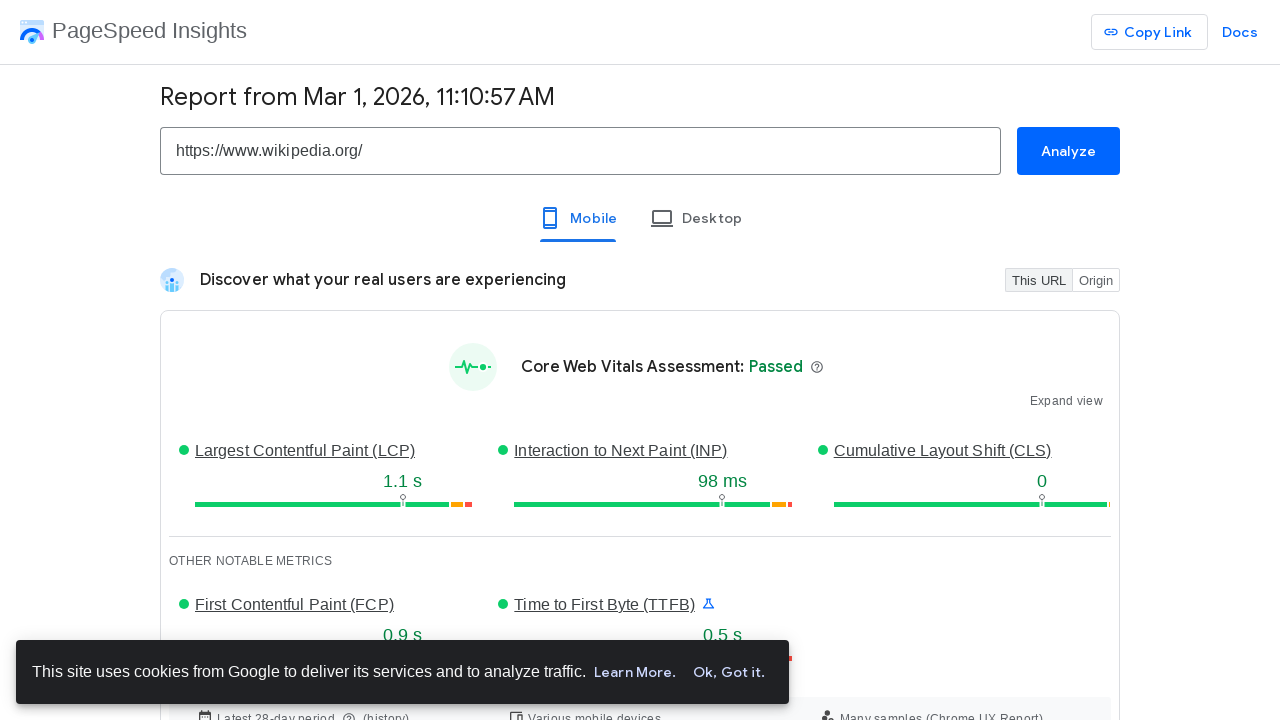

Clicked performance label to view section at (1060, 360) on [id="performance"] label span
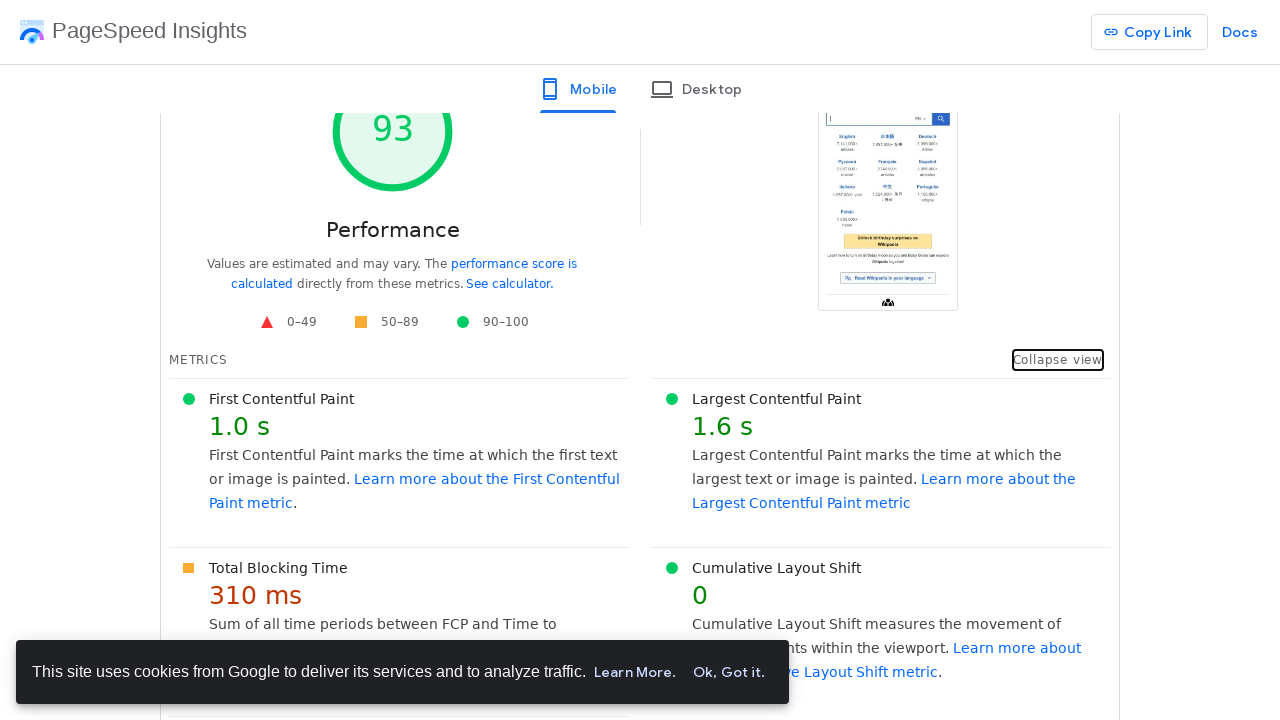

Unused JavaScript section not available
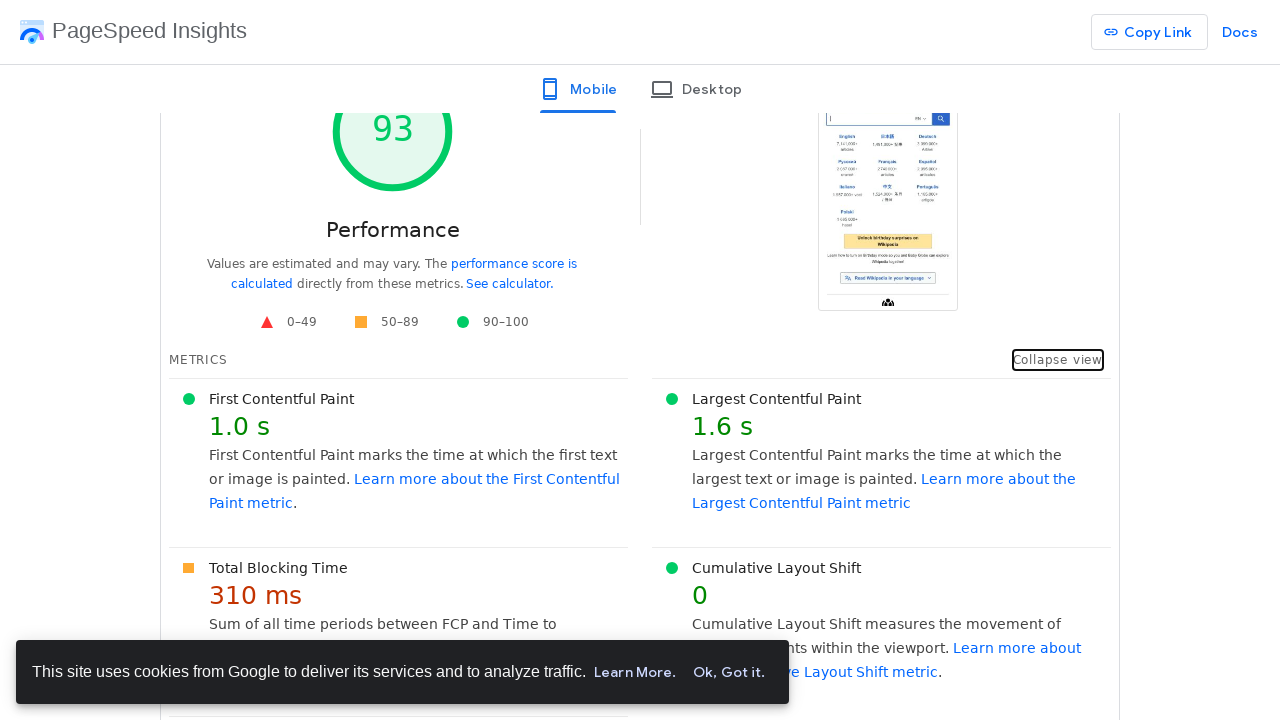

Server response time section not available
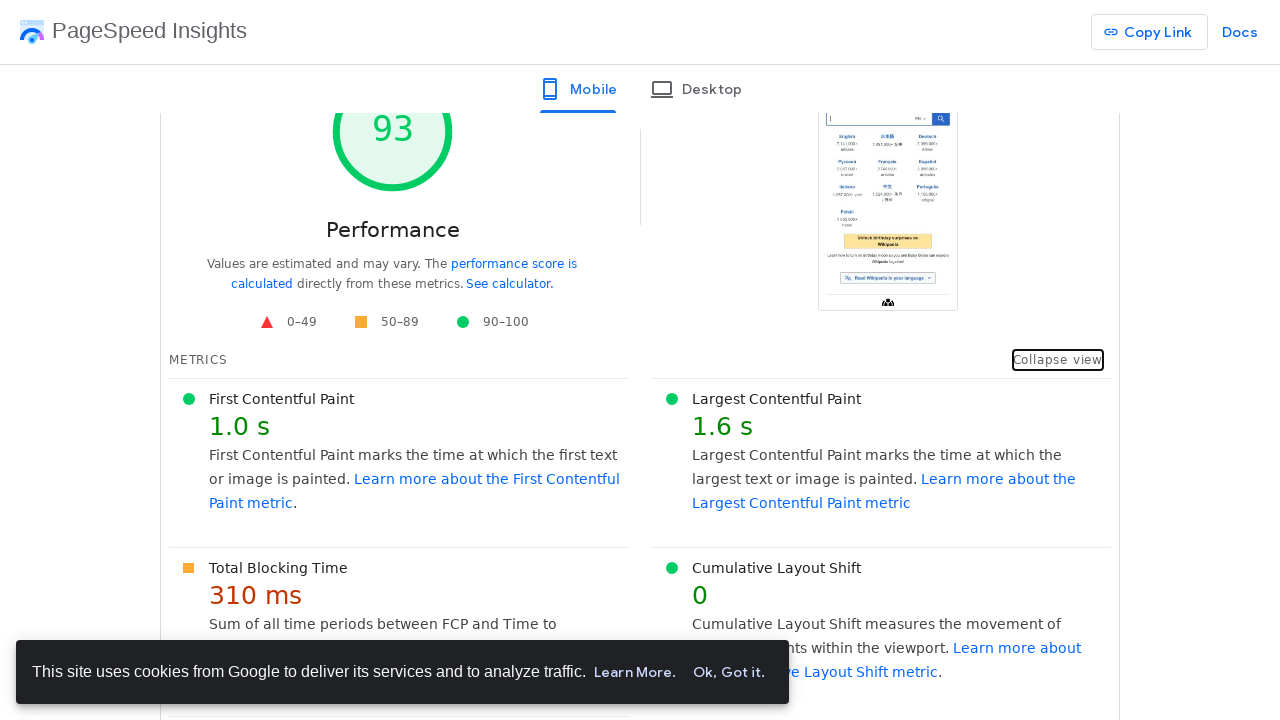

Unused CSS rules section not available
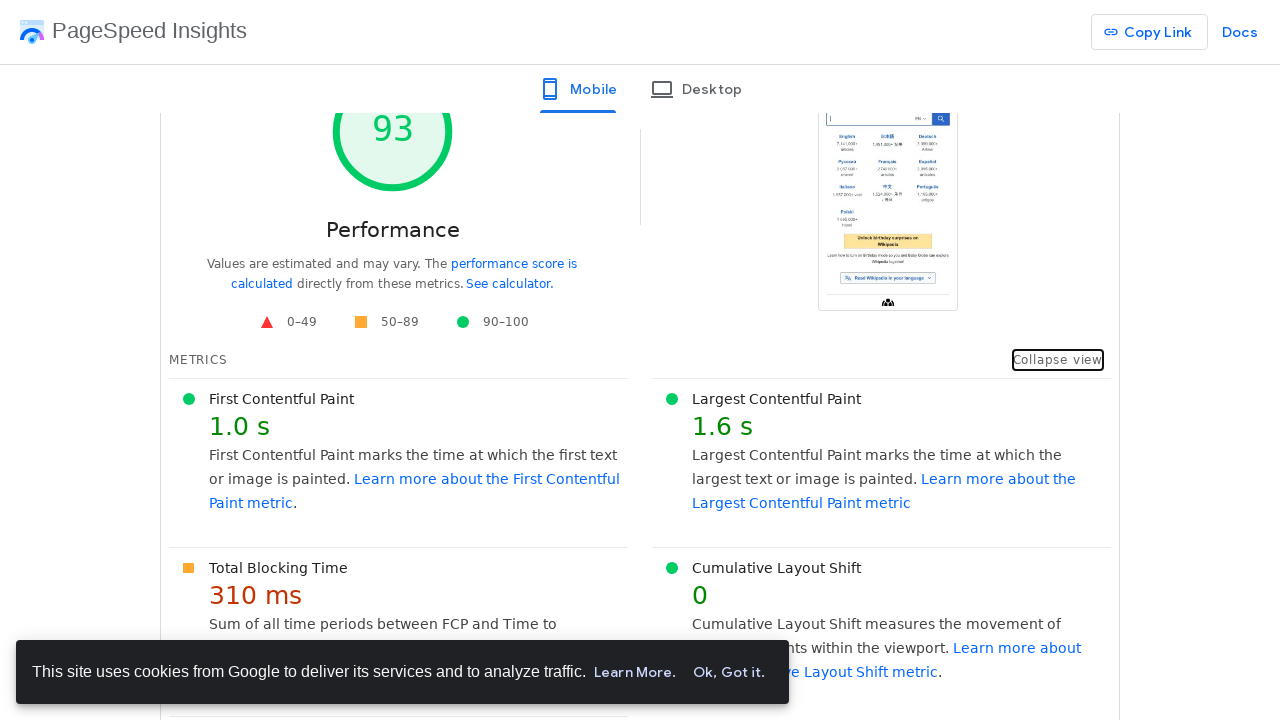

Offscreen images section not available
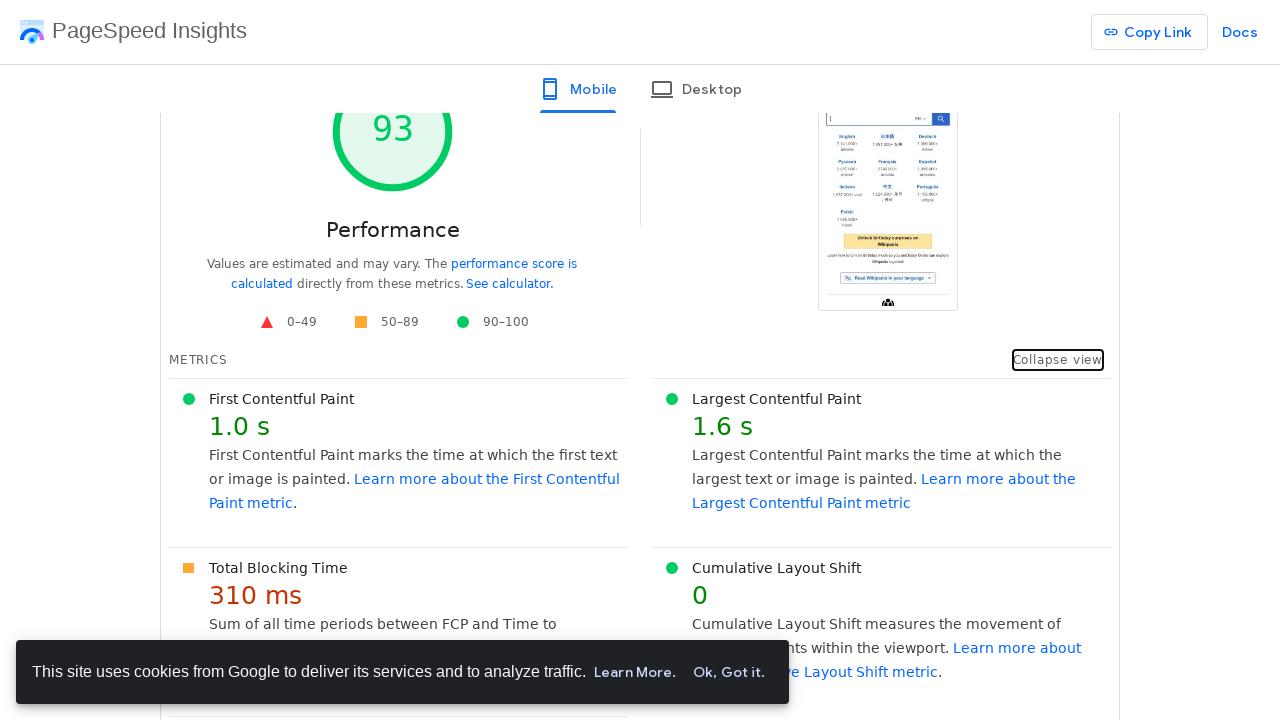

Render blocking resources section not available
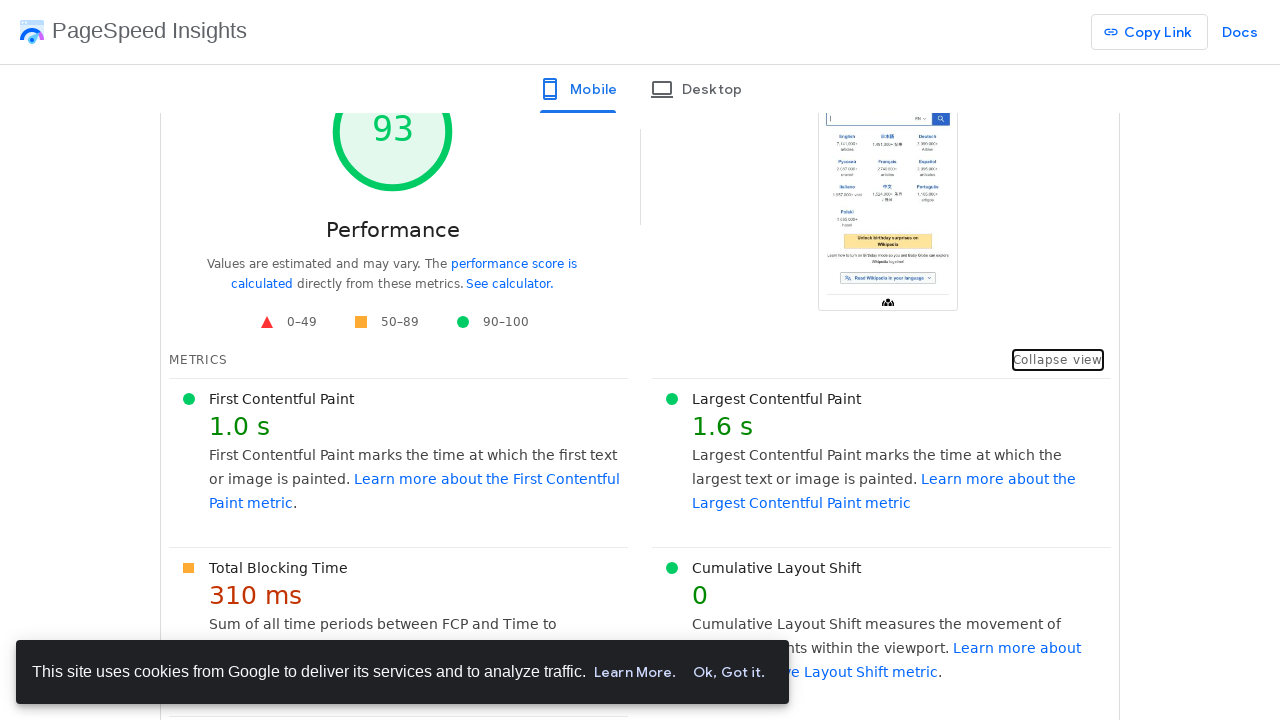

Uses long cache TTL section not available
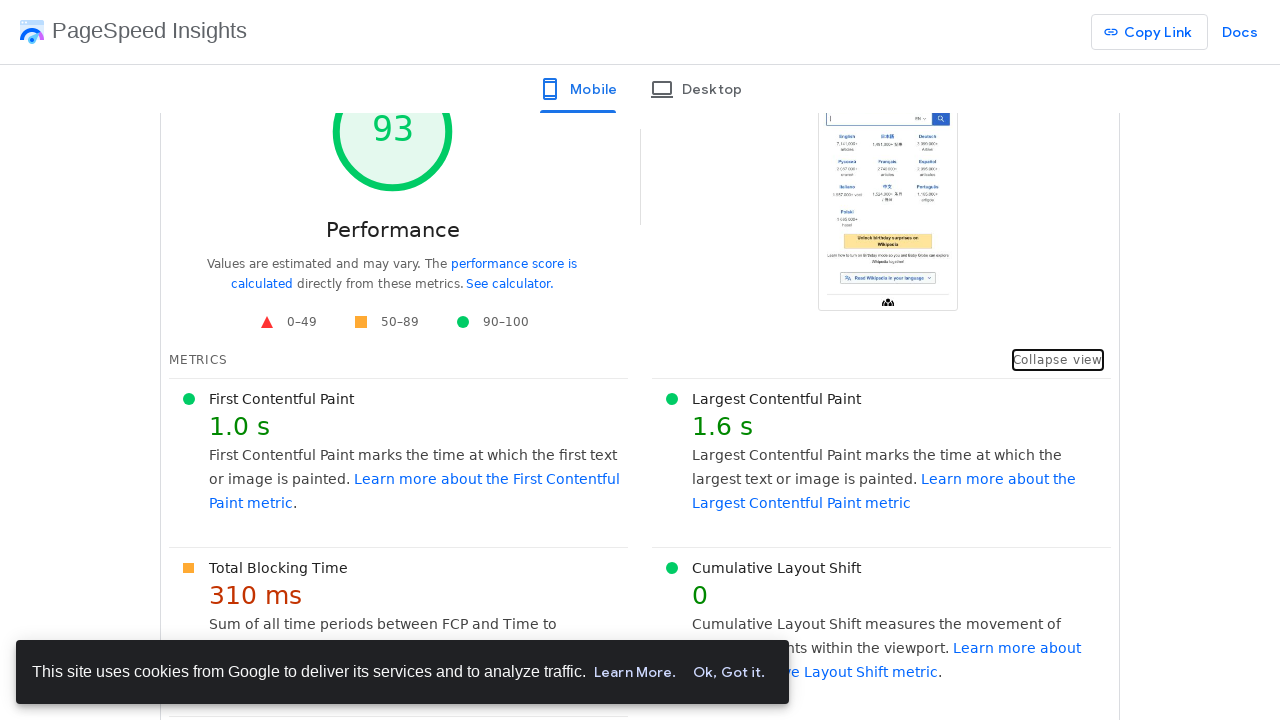

Mainthread work breakdown section not available
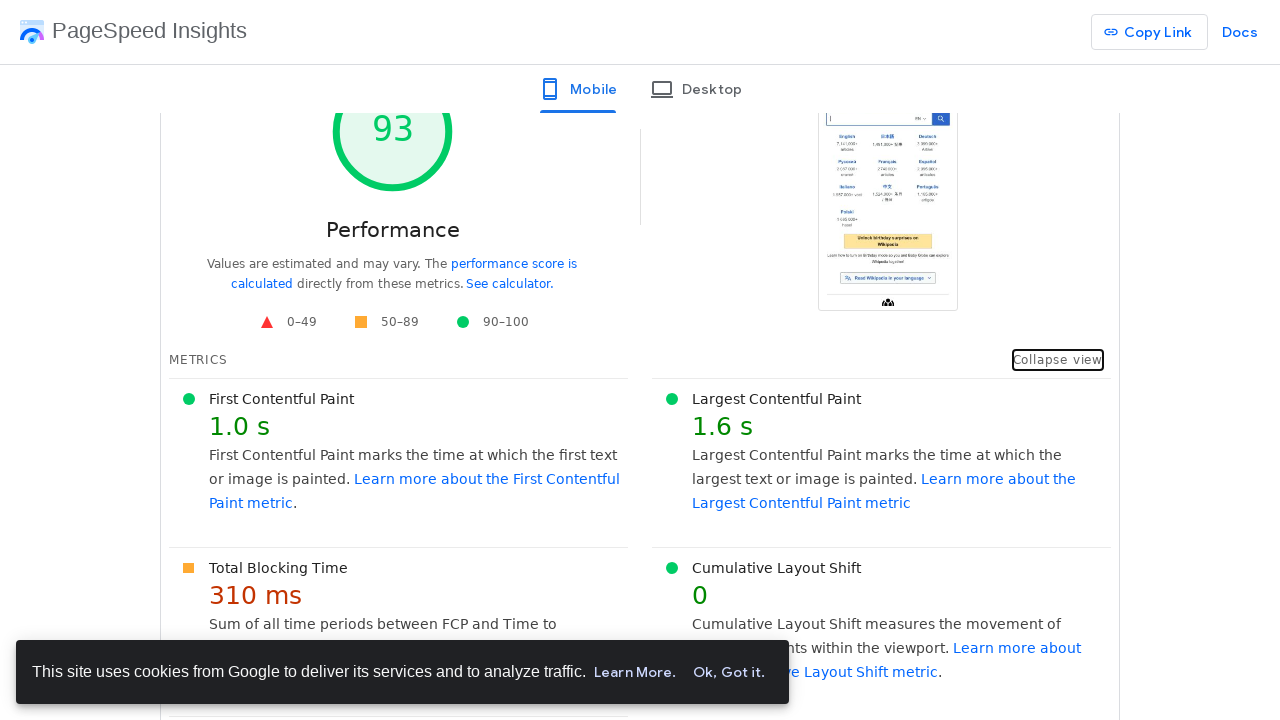

Critical request chains section not available
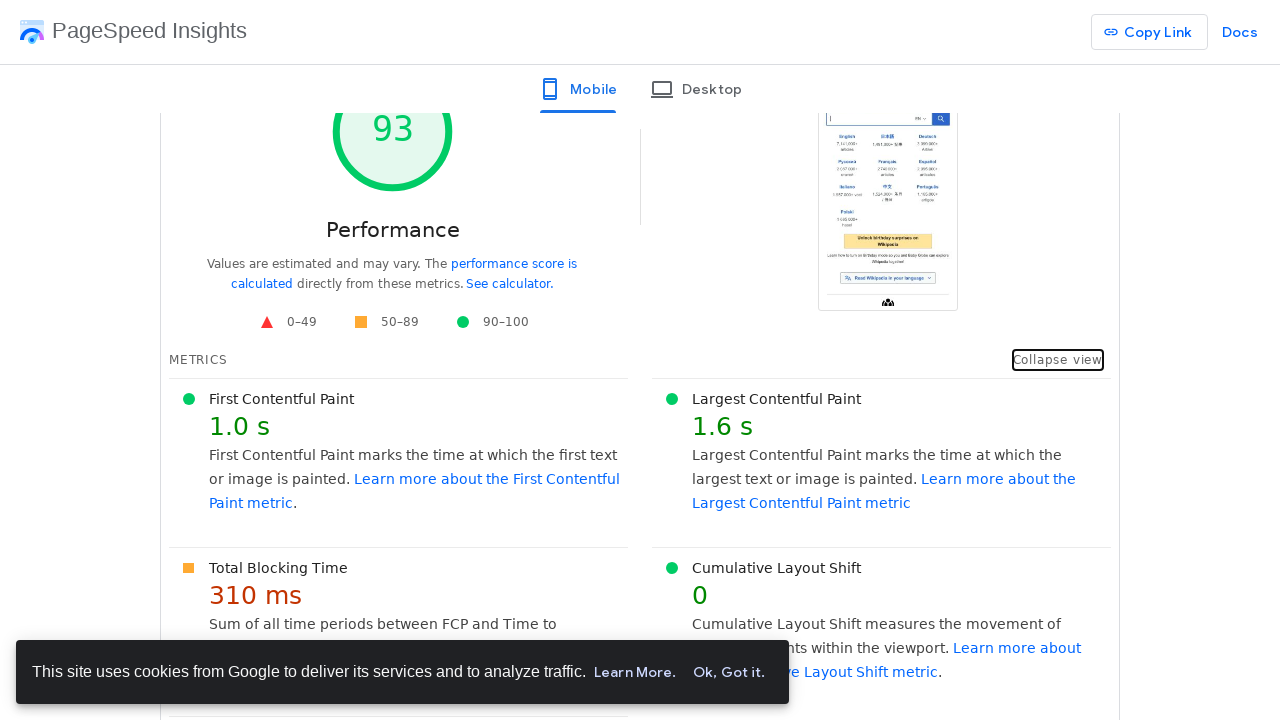

Resource summary section not available
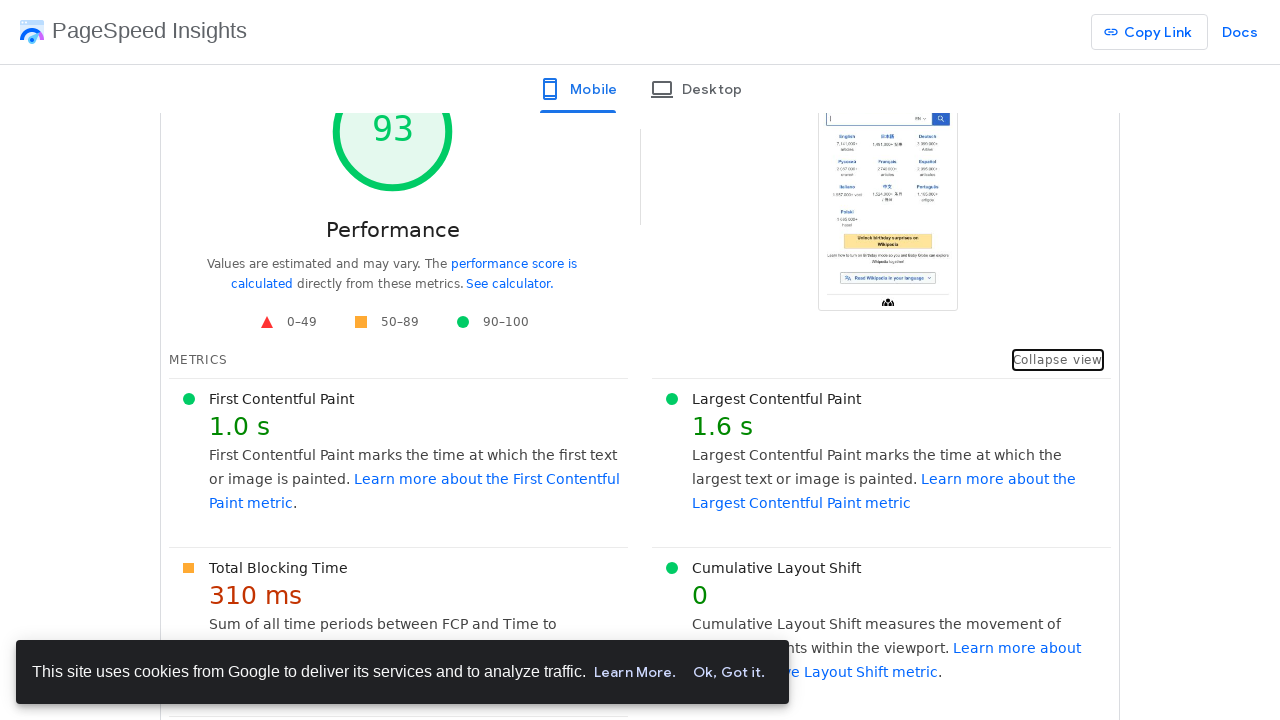

Largest contentful paint element section not available
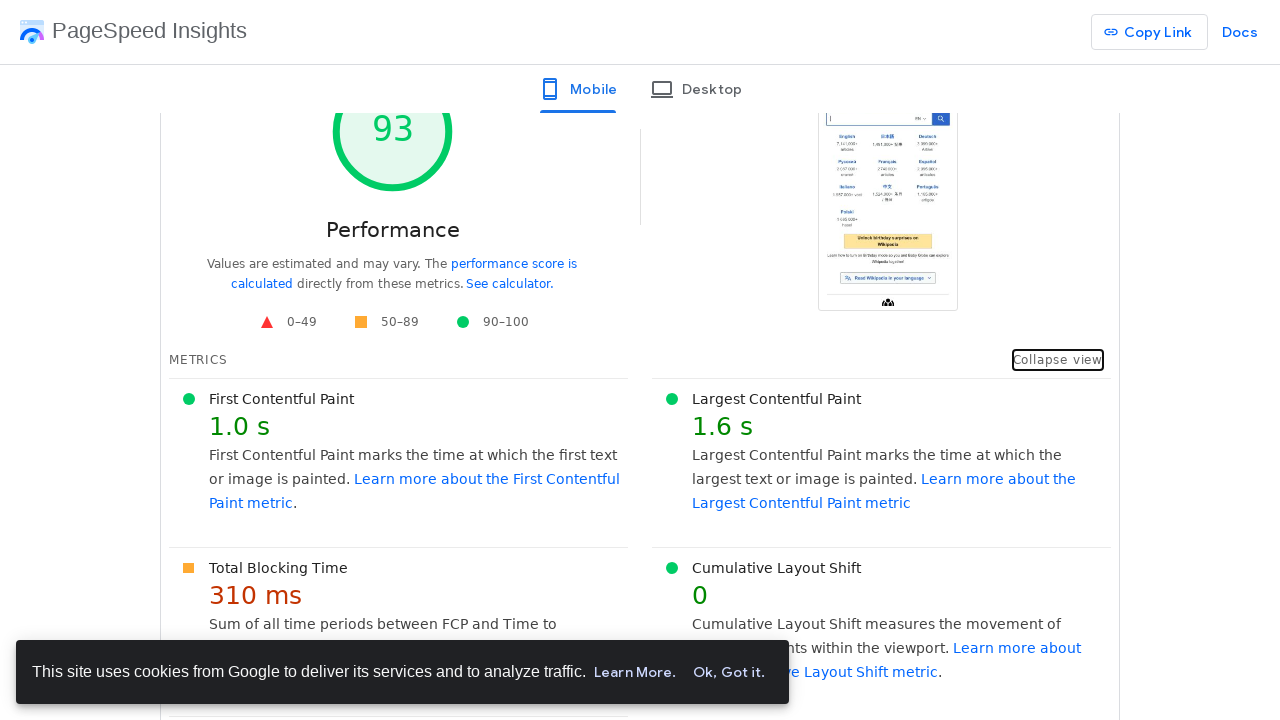

Layout shift elements section not available
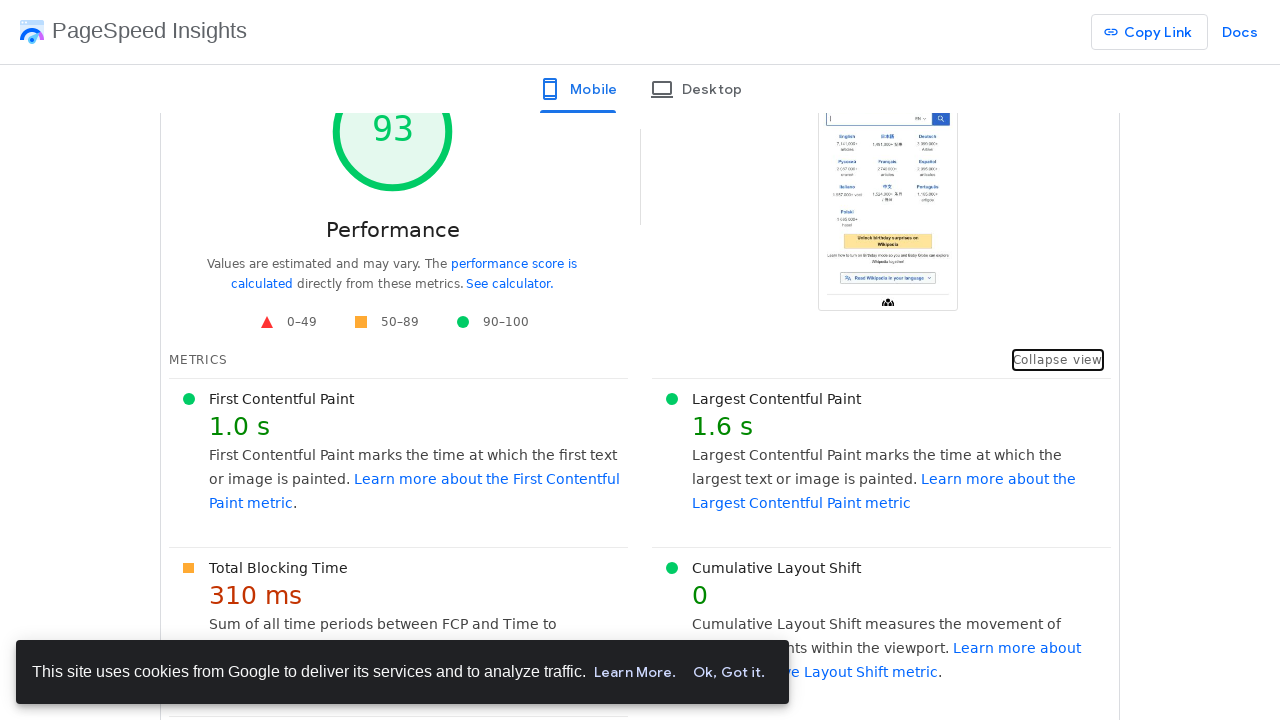

Long tasks section found
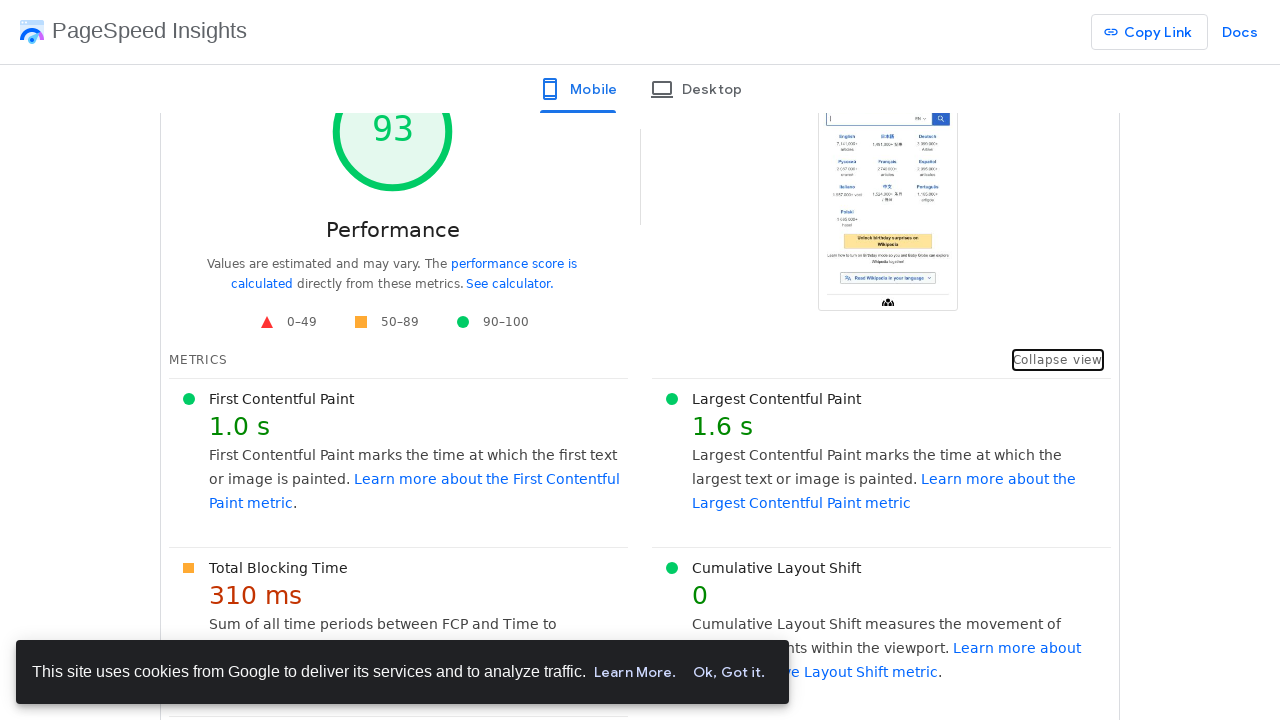

Expanded long-tasks diagnostic section at (640, 360) on [id="long-tasks"] details summary
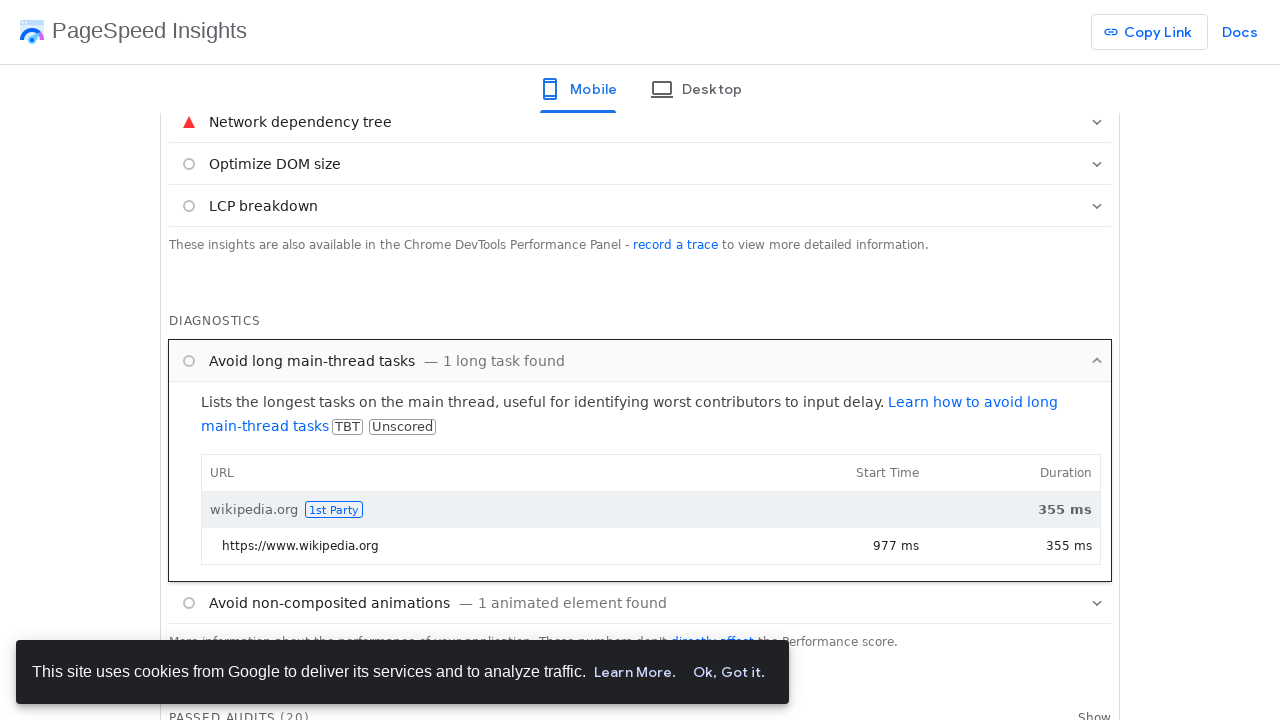

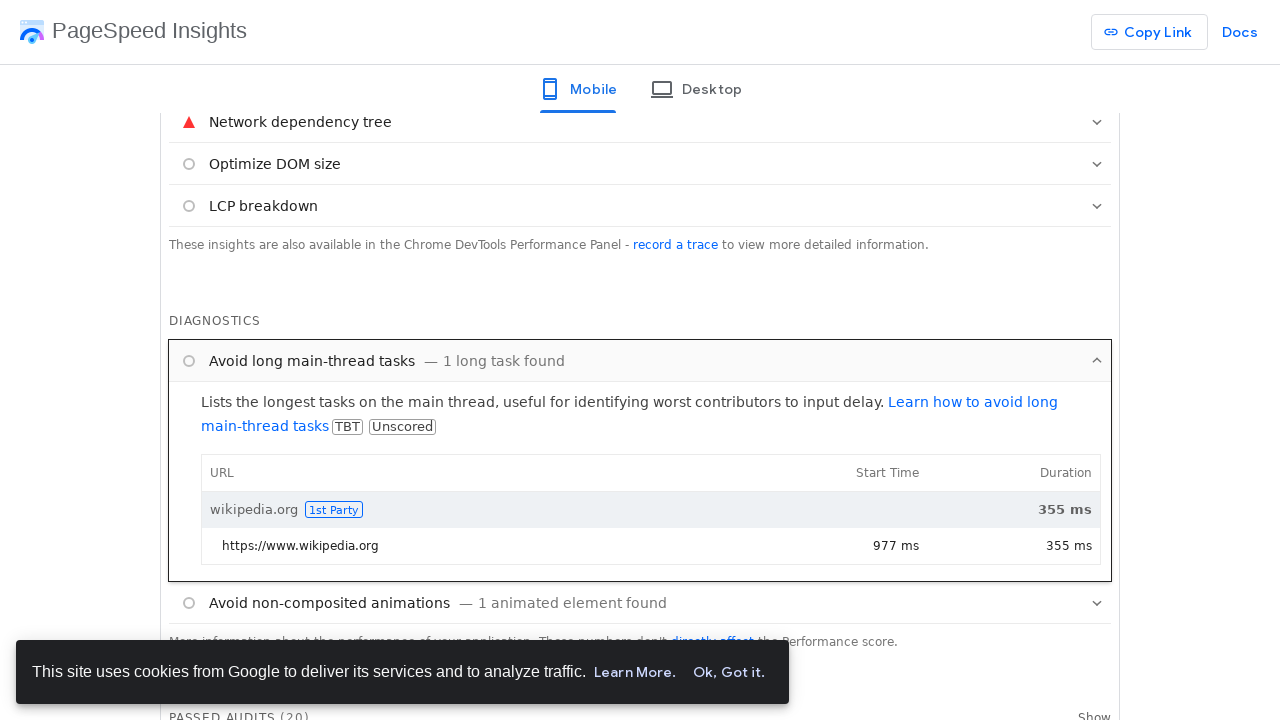